Tests browser window size manipulation by getting the current window size, maximizing the window, then setting a custom window size of 800x600 pixels.

Starting URL: https://github.com/jagatheshwaran

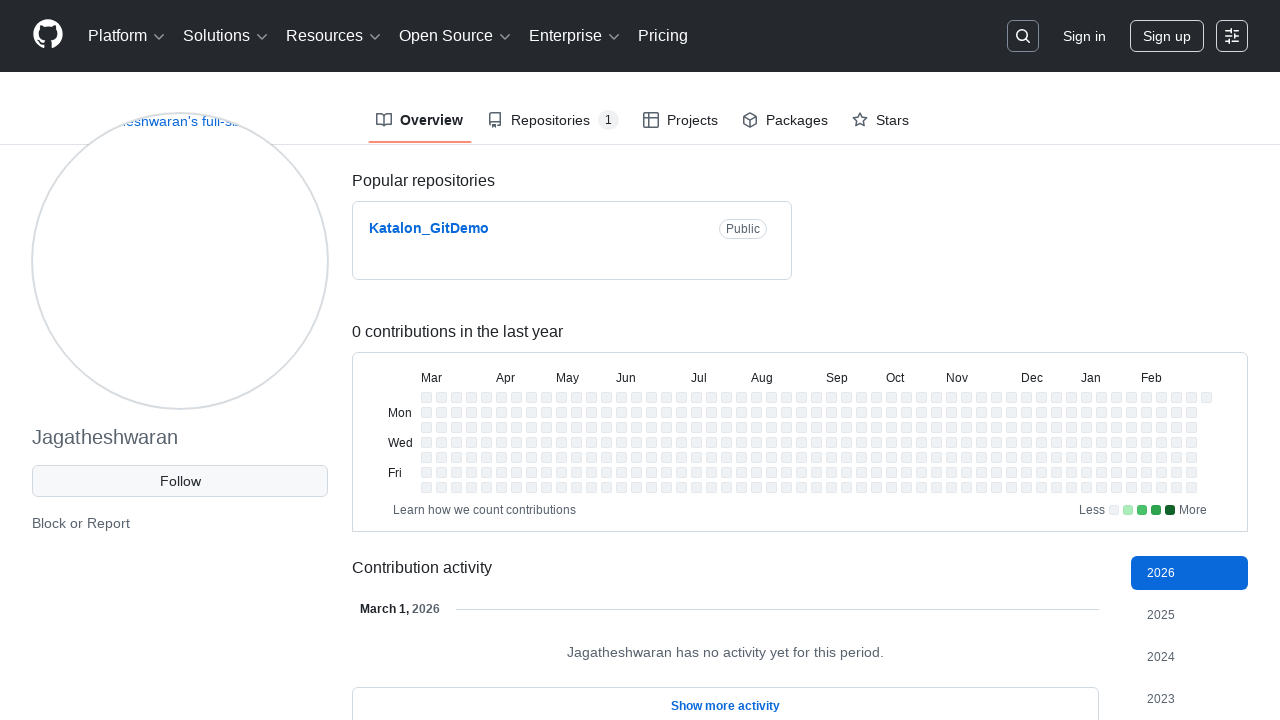

Retrieved initial viewport size
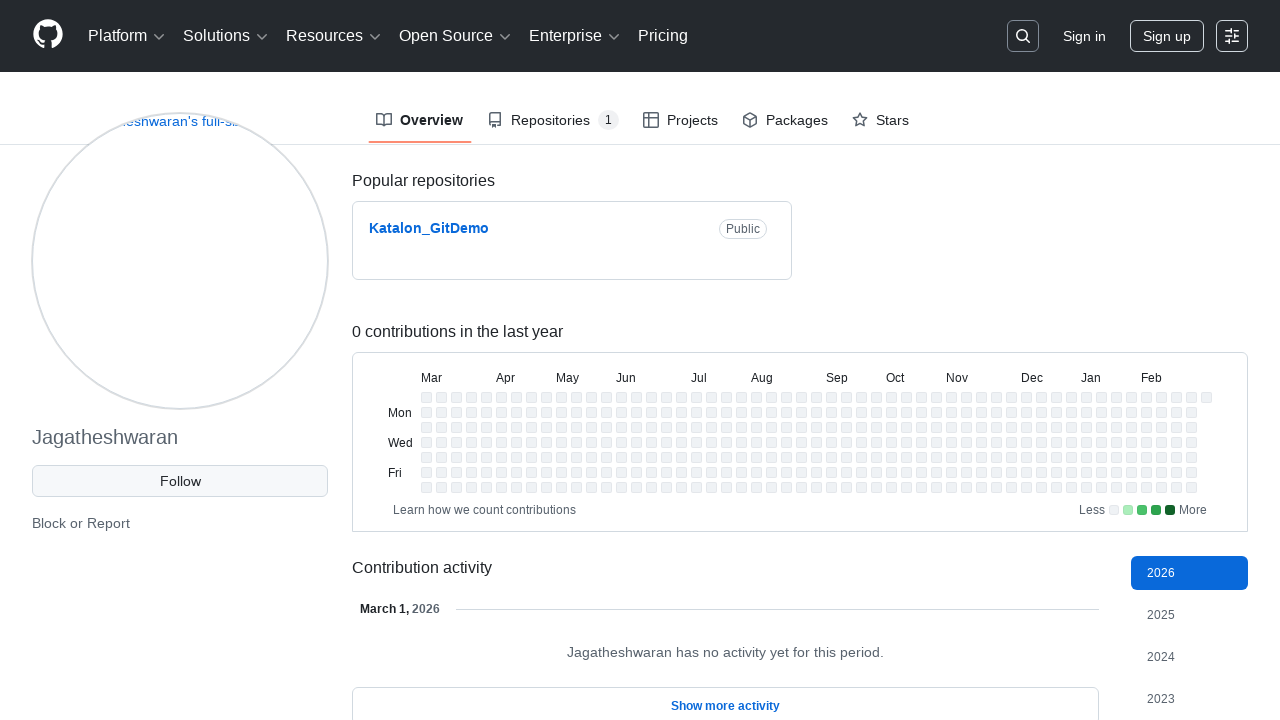

Maximized browser window to 1920x1080
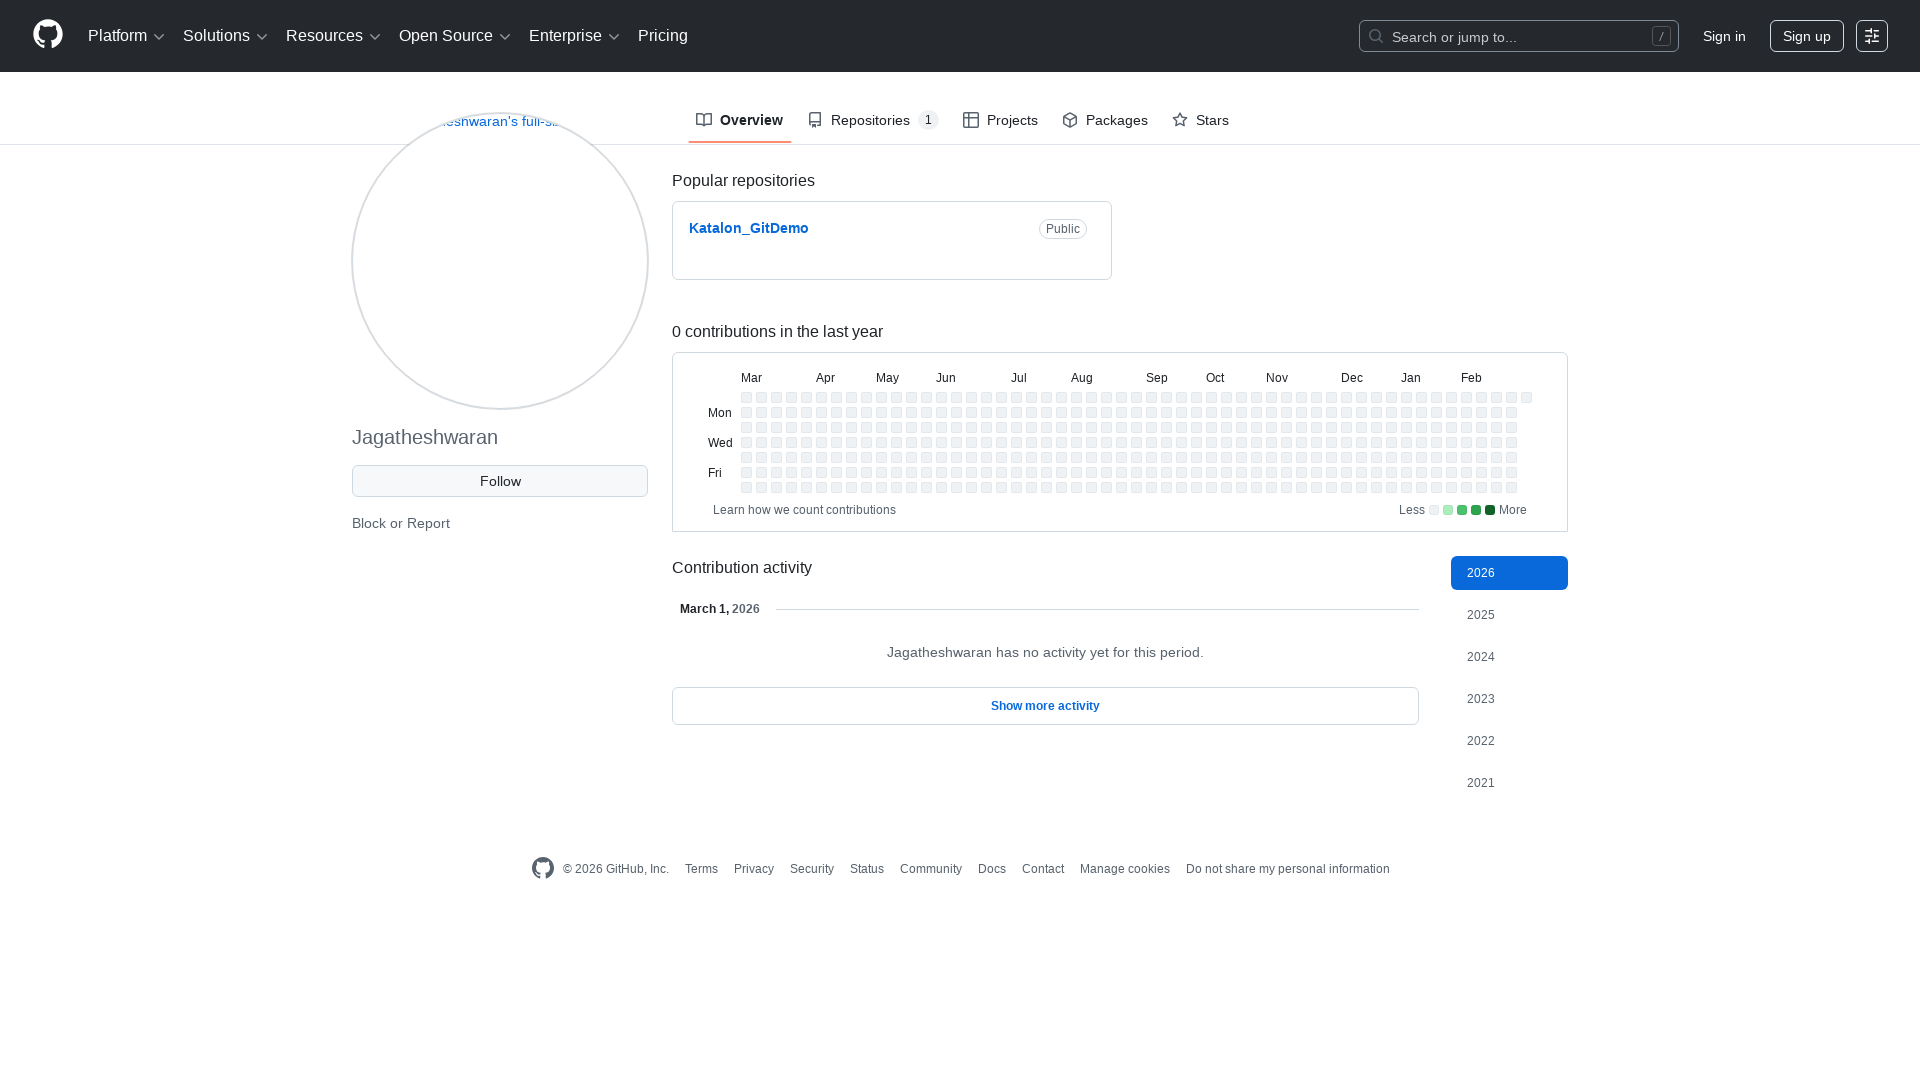

Waited 2 seconds for maximized window to render
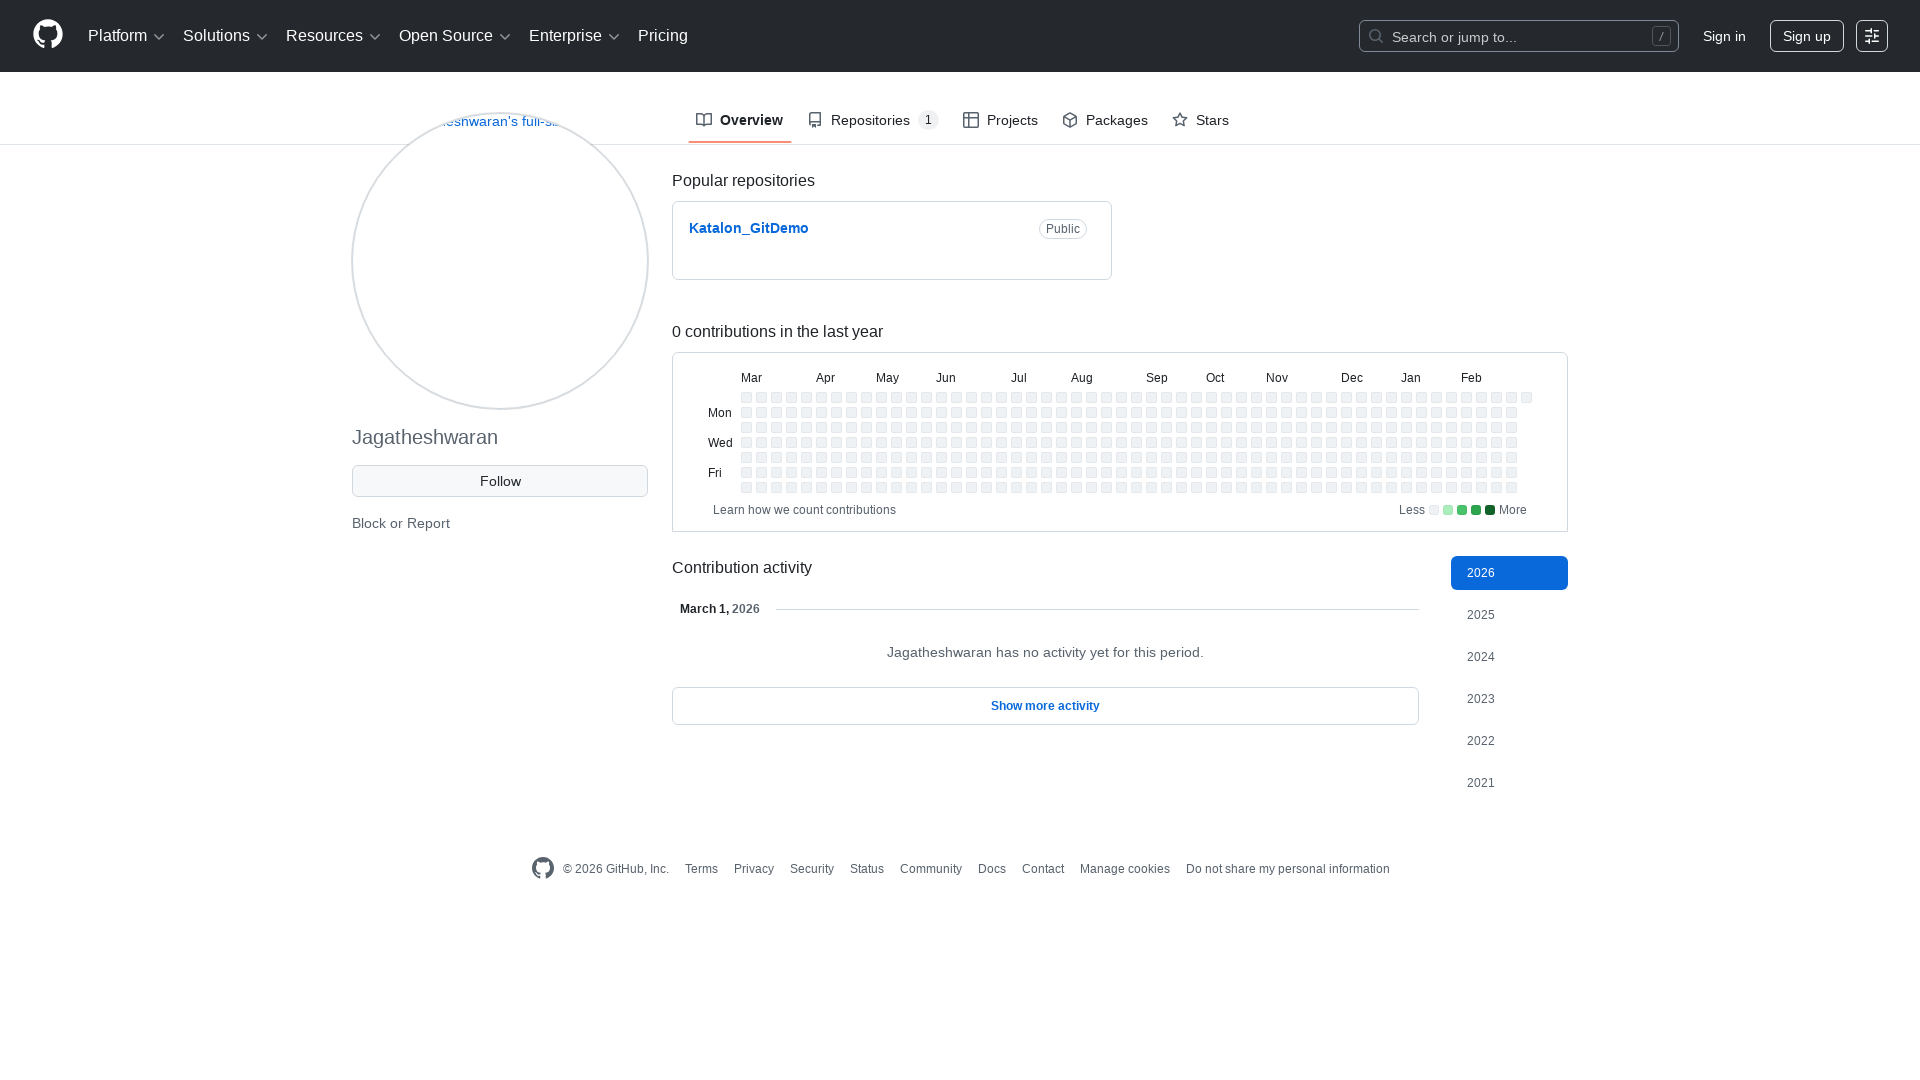

Set custom window size to 800x600
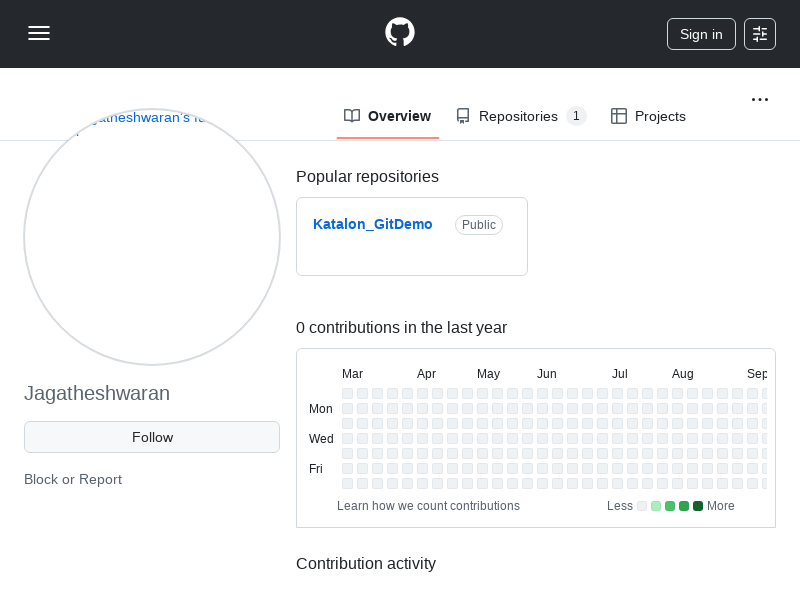

Waited 2 seconds for custom window size to render
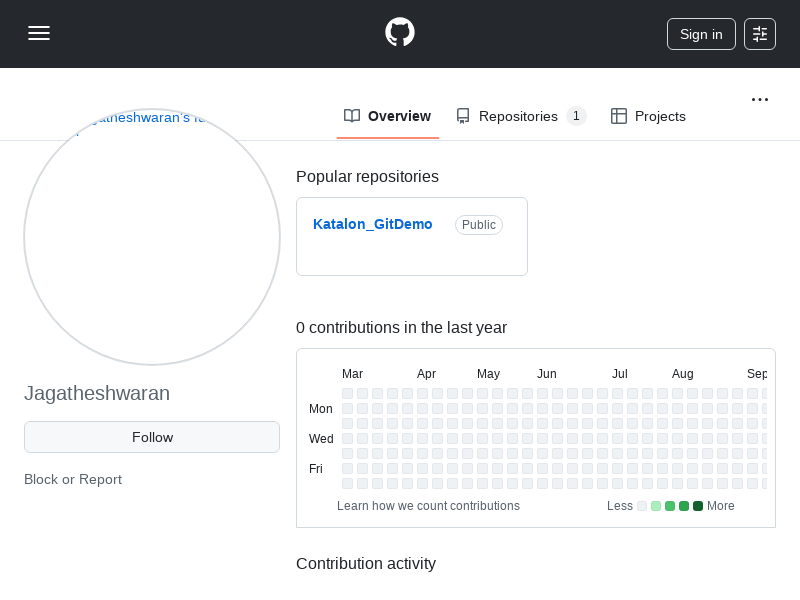

Retrieved final viewport size after resizing to 800x600
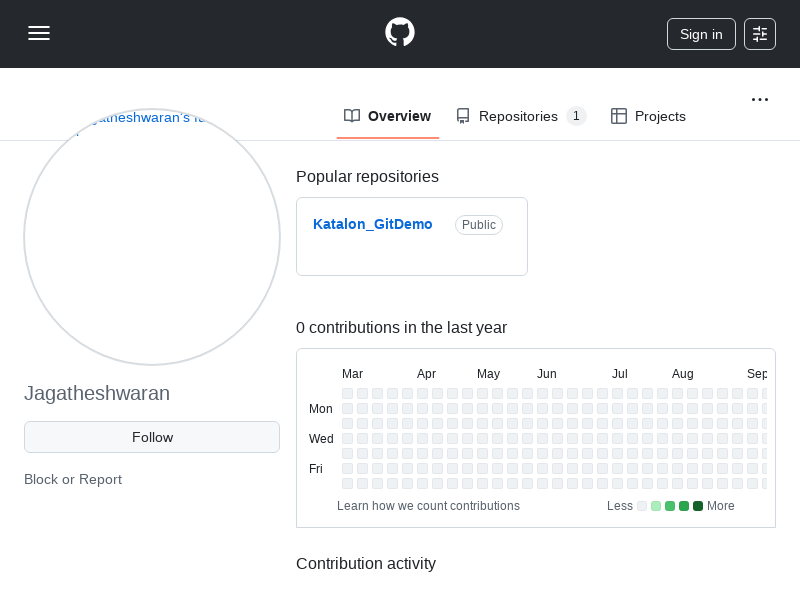

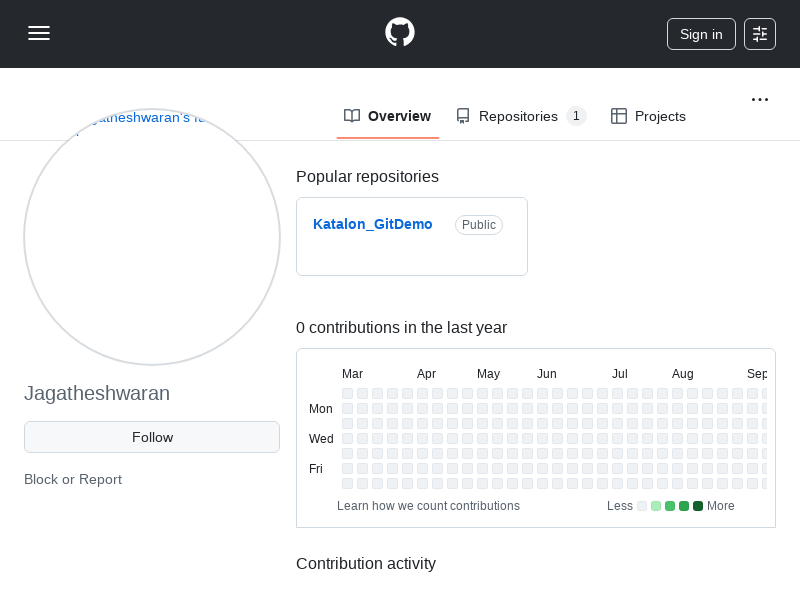